Tests sorting the Due column in ascending order by clicking the column header and verifying the values are sorted correctly using CSS pseudo-class selectors.

Starting URL: http://the-internet.herokuapp.com/tables

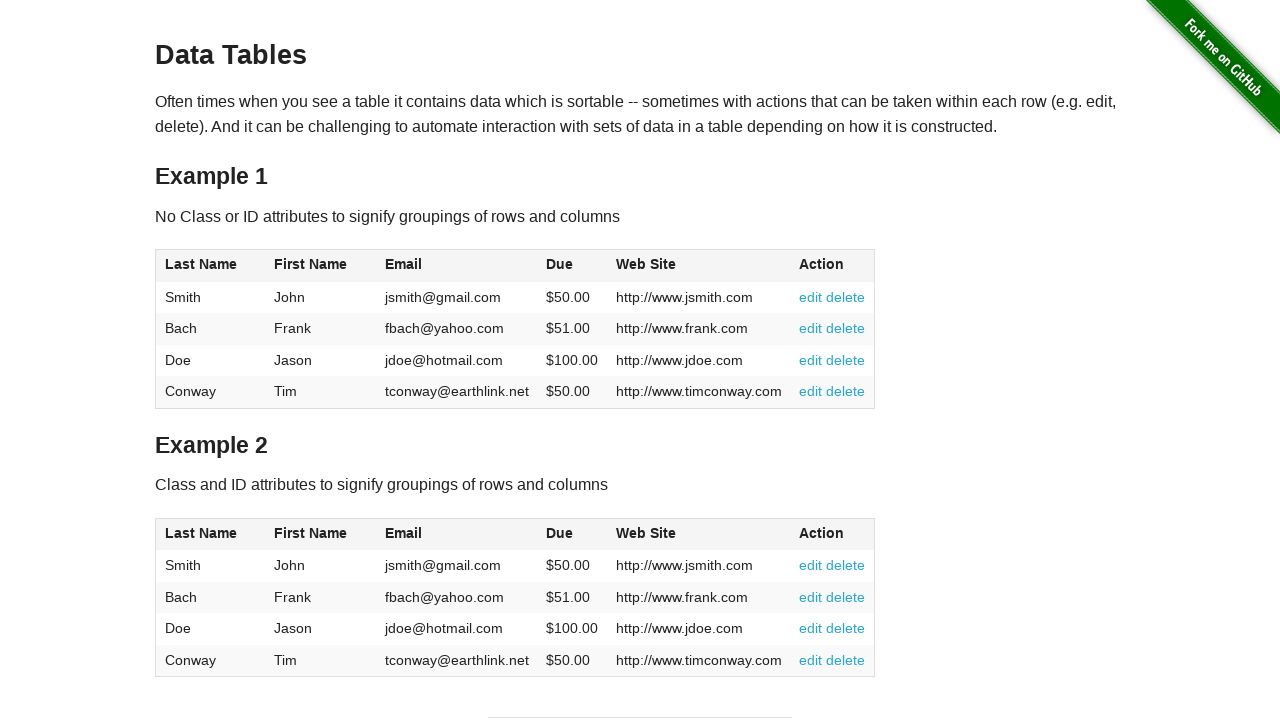

Clicked Due column header to sort in ascending order at (572, 266) on #table1 thead tr th:nth-child(4)
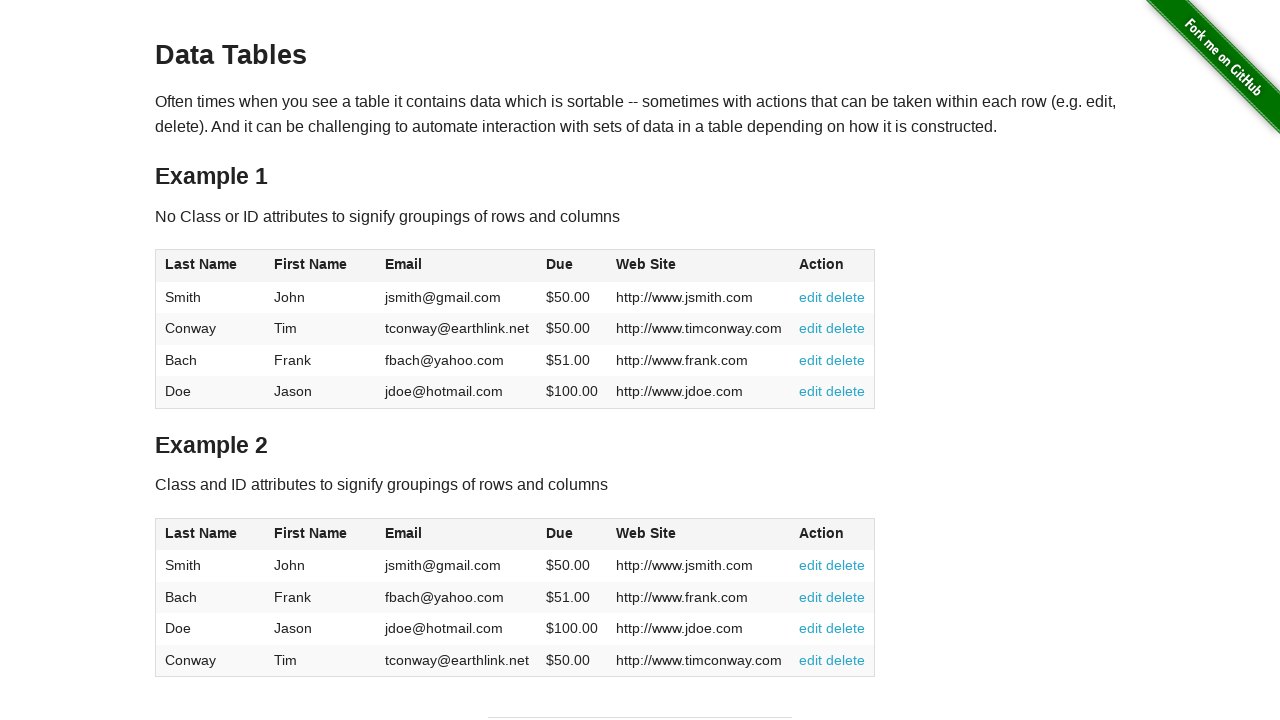

Due column cells loaded
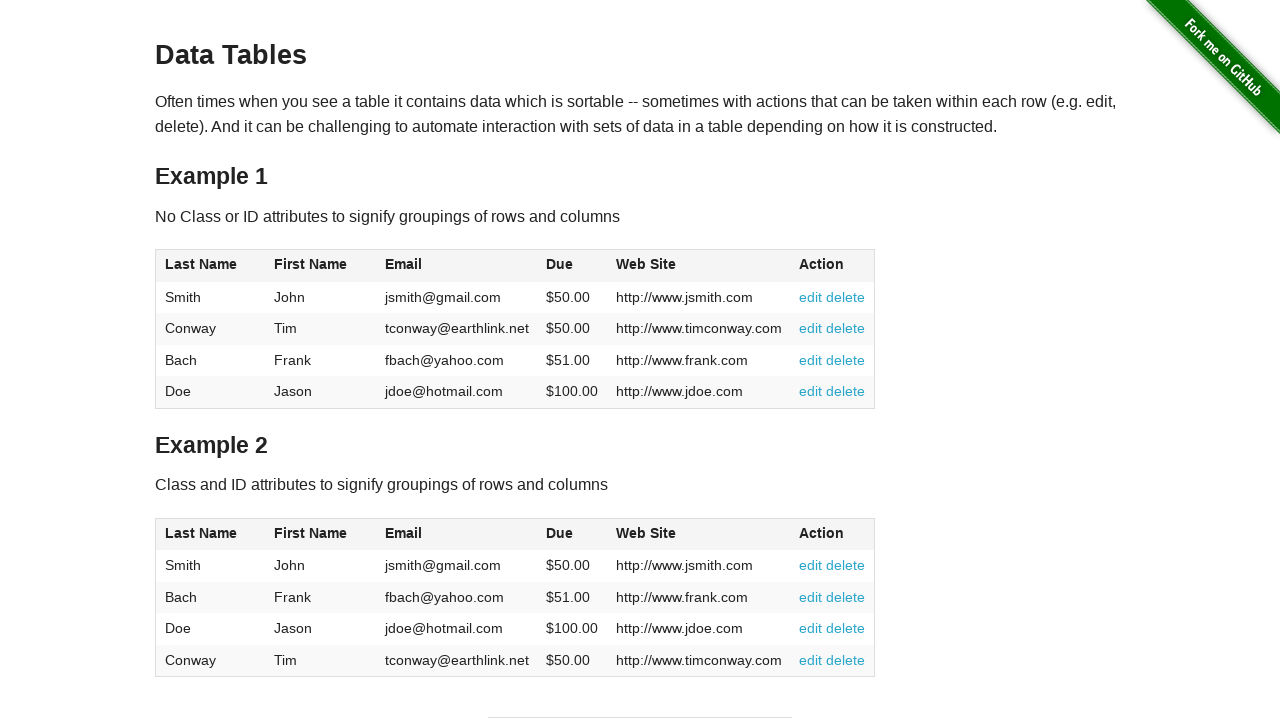

Retrieved all Due column elements
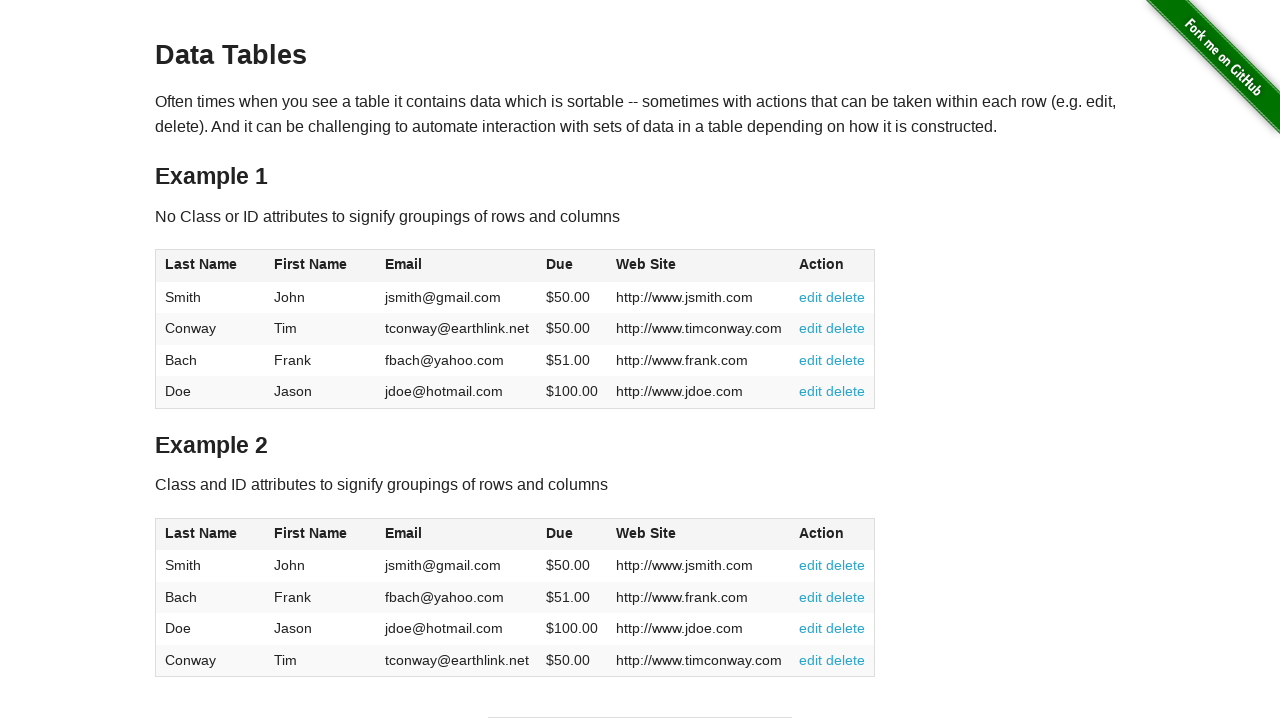

Extracted Due values from cells: [50.0, 50.0, 51.0, 100.0]
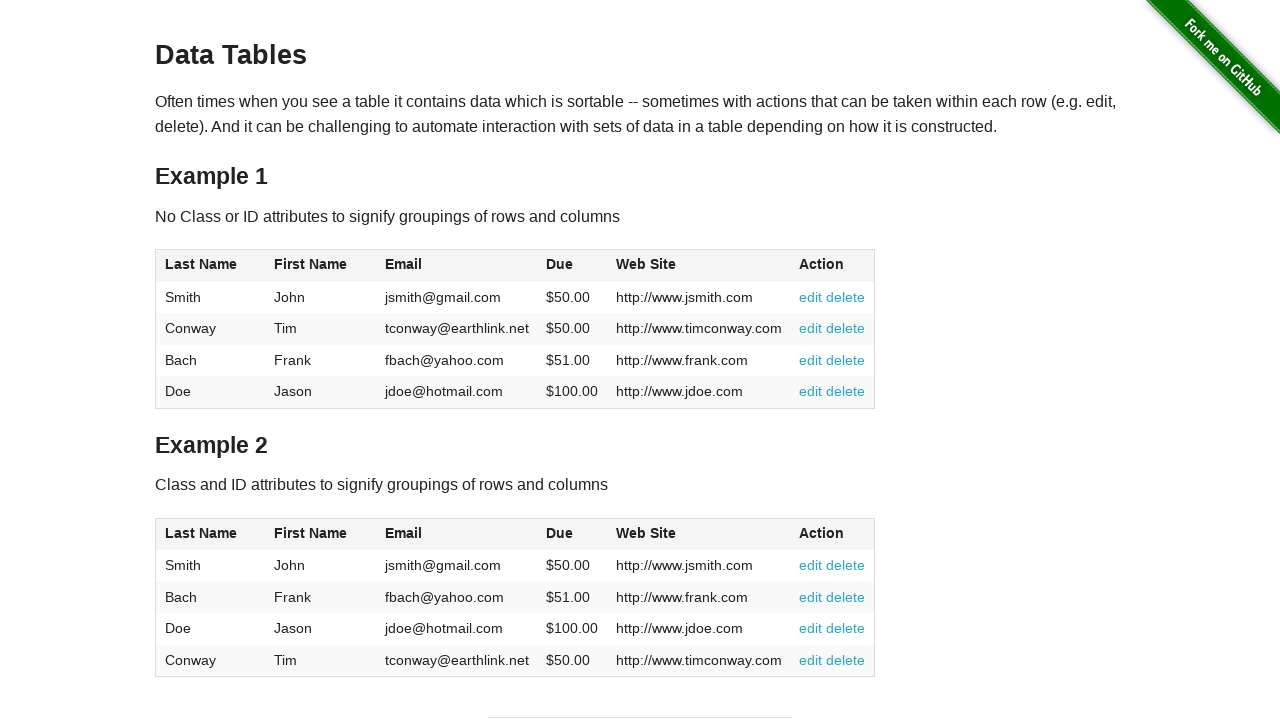

Verified Due column is sorted in ascending order
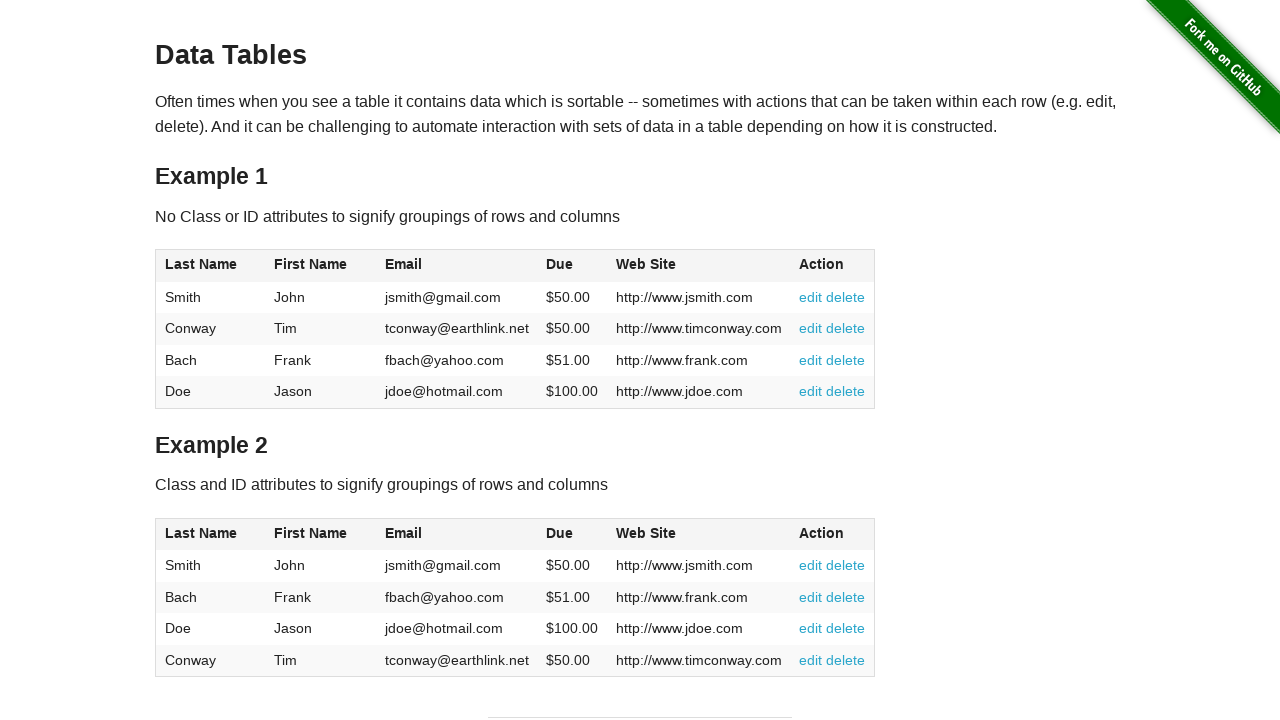

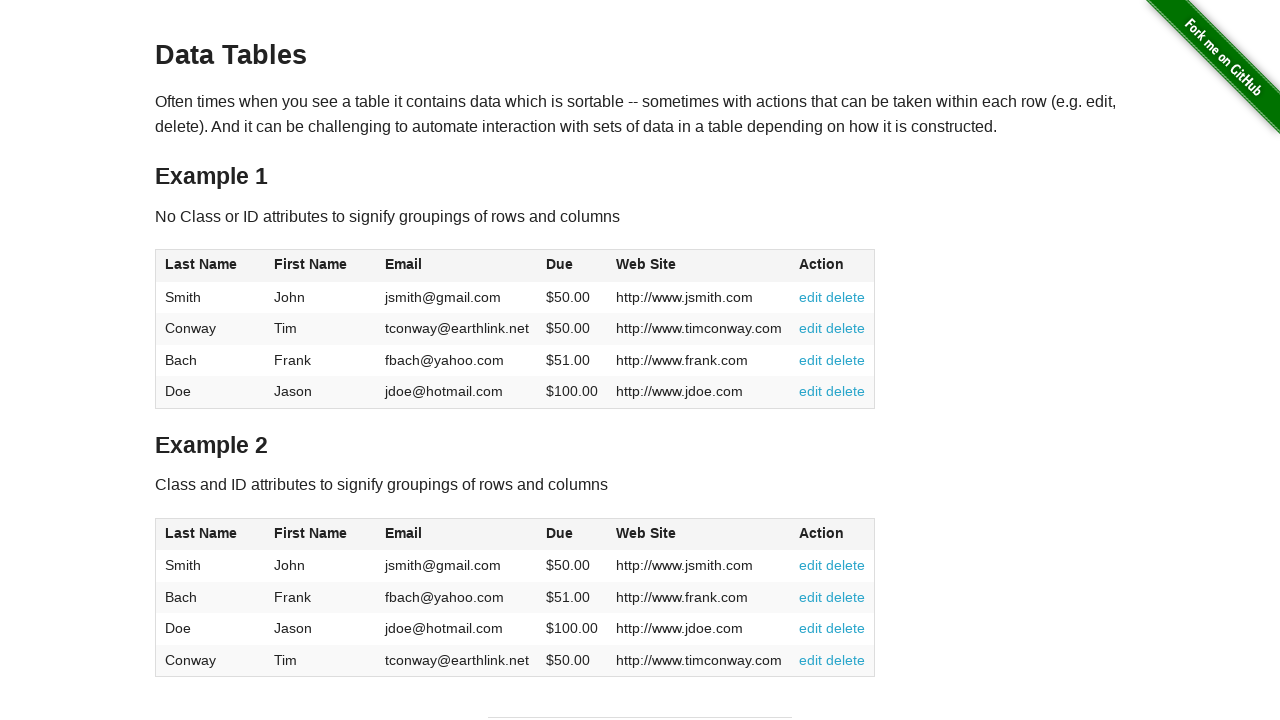